Opens the Join As Specialist modal, fills the specialization field, and closes the modal

Starting URL: https://famcare.app

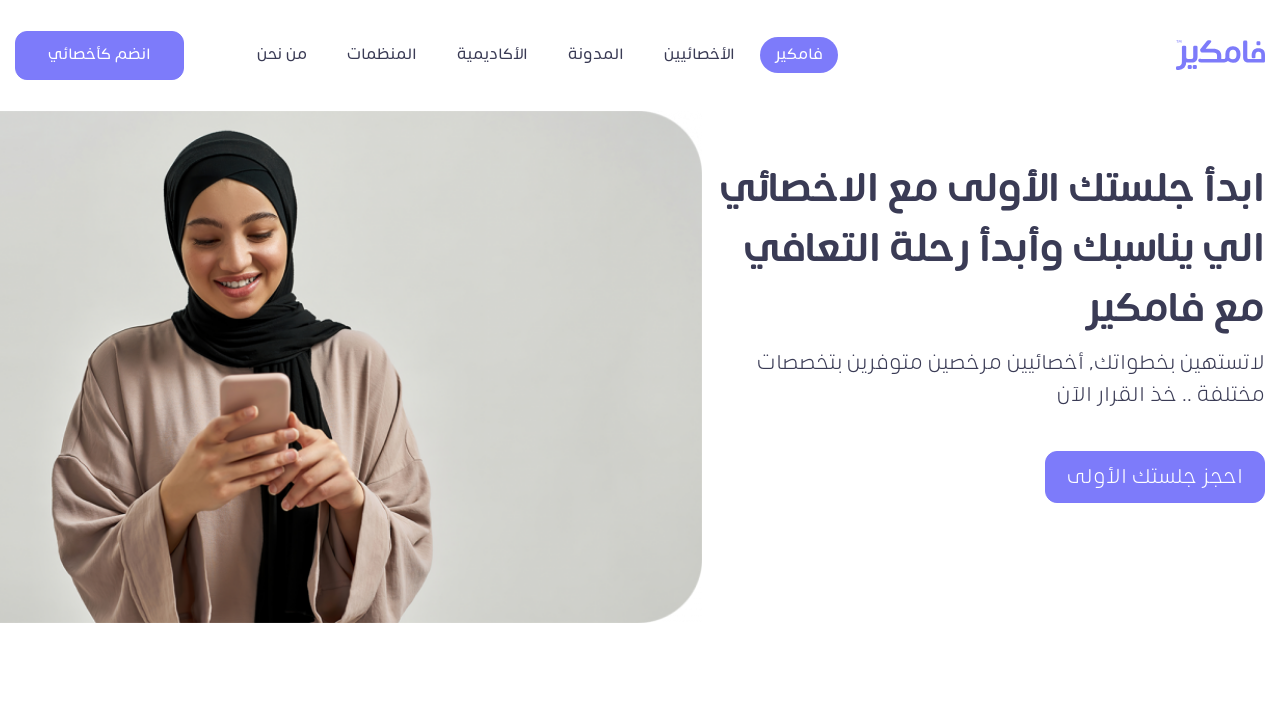

Navigated to famcare.app
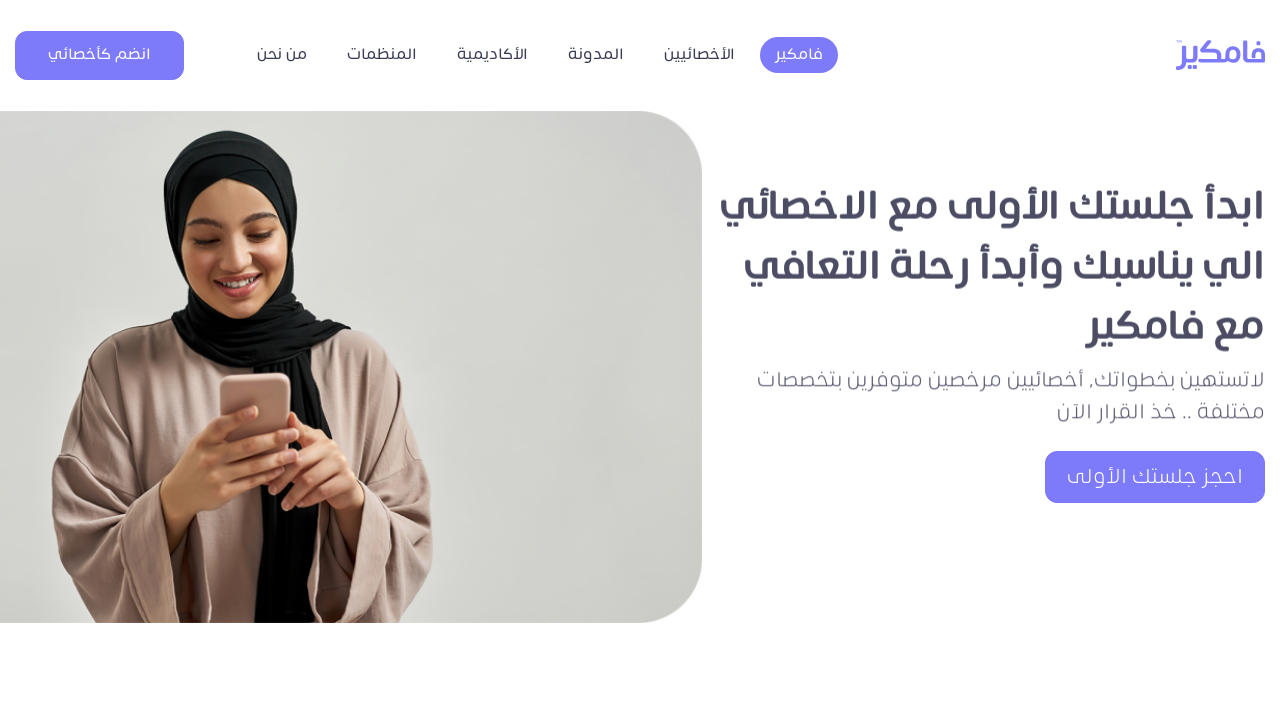

Clicked Join As Specialist button to open modal at (100, 55) on xpath=//*[@id='navbarContent']/button
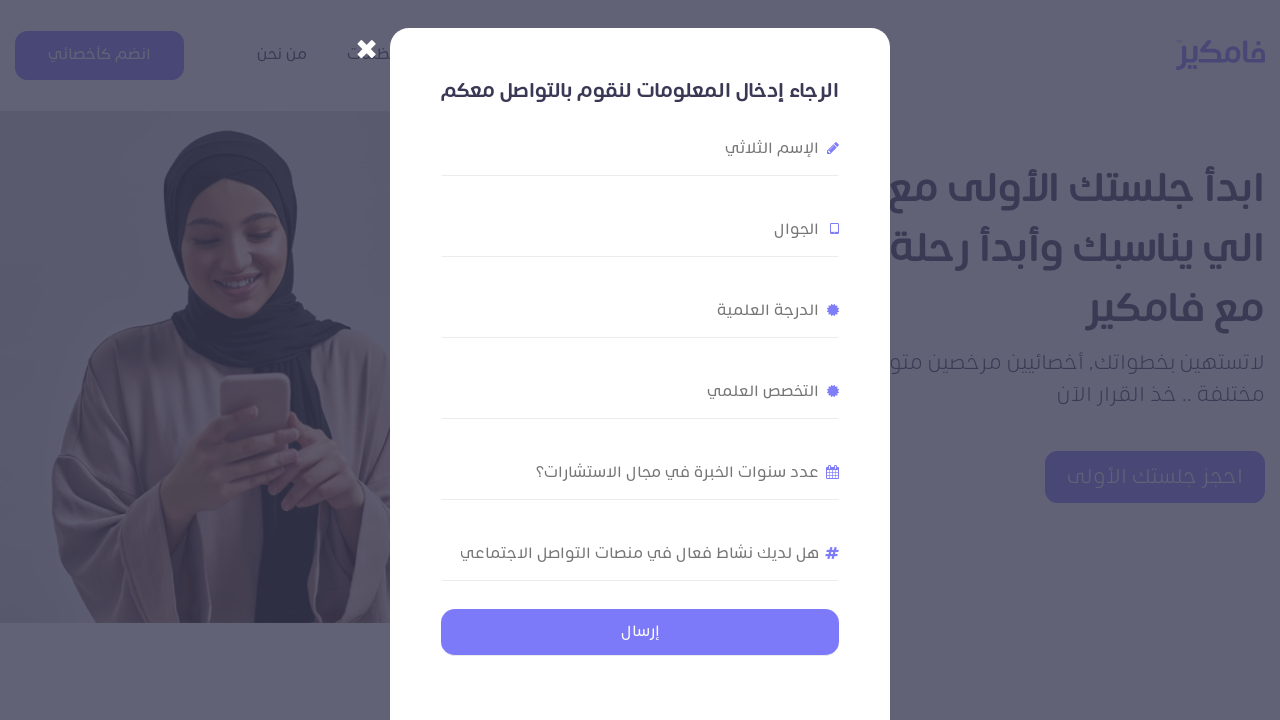

Filled specialization field with 'Pediatrics' on #joinUsModal form input[name='specialization']
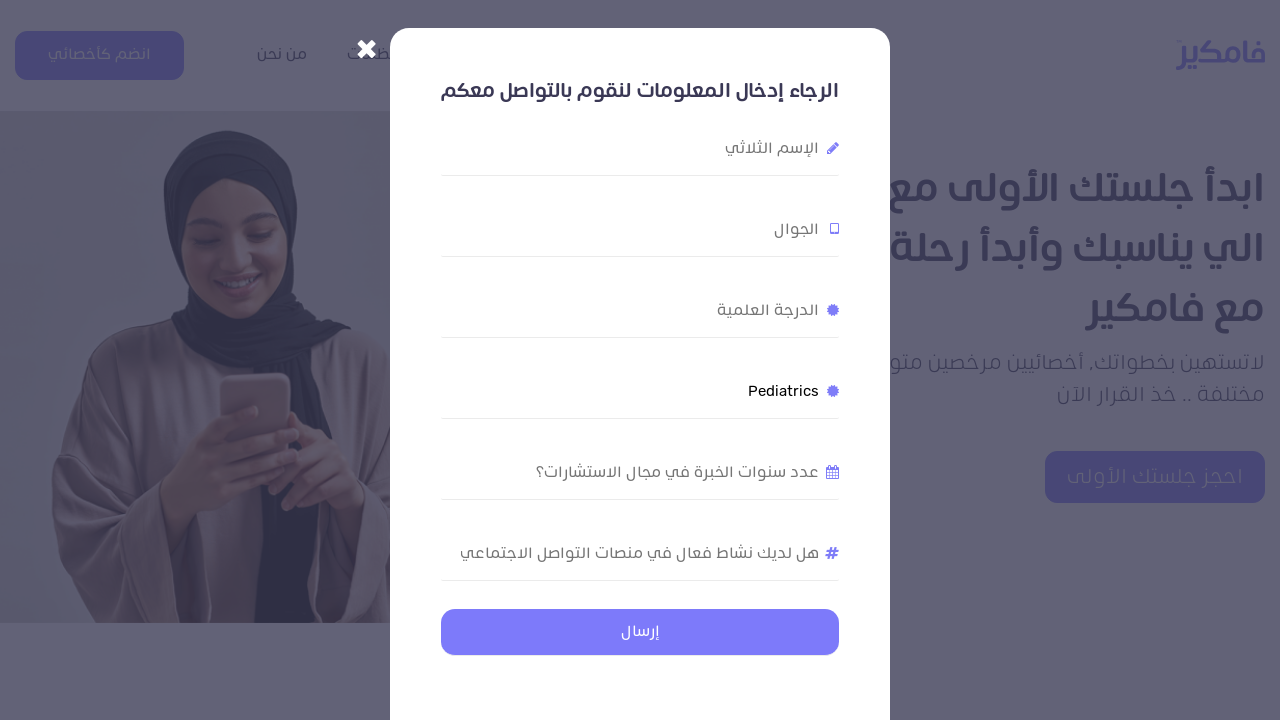

Clicked close button to dismiss the modal at (366, 45) on //*[@id="joinUsModal"]/div/div/button/span
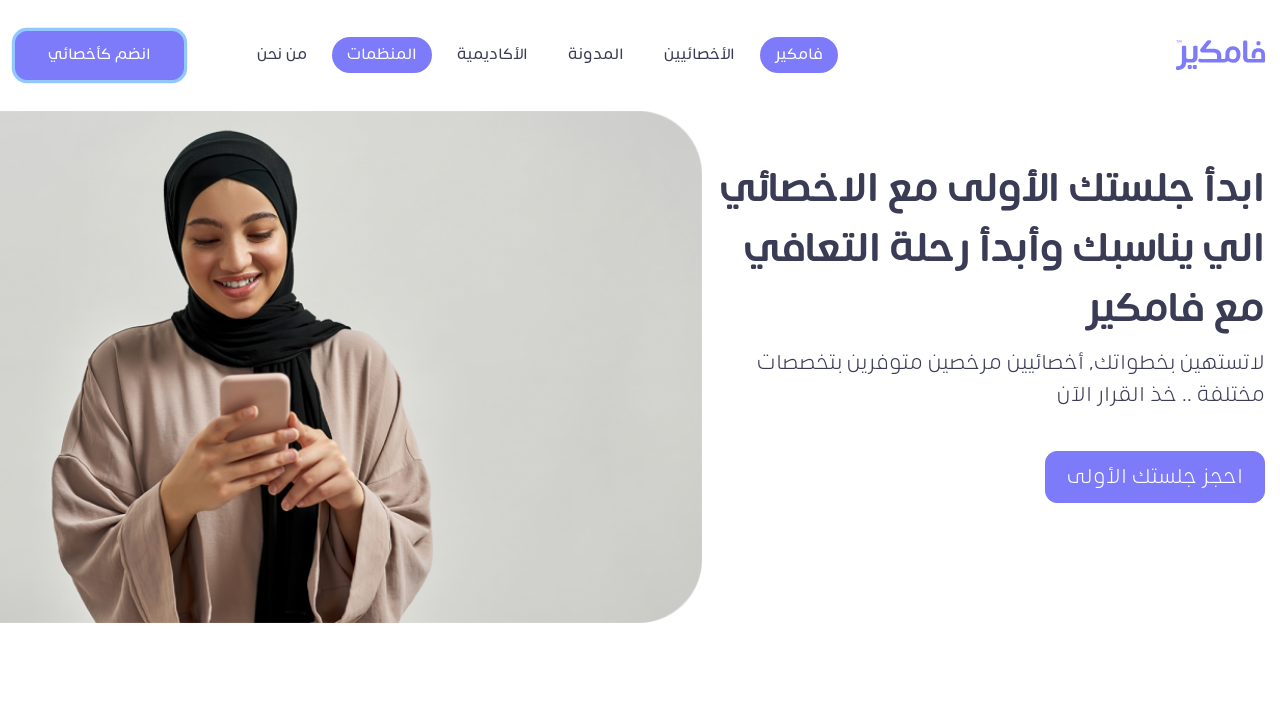

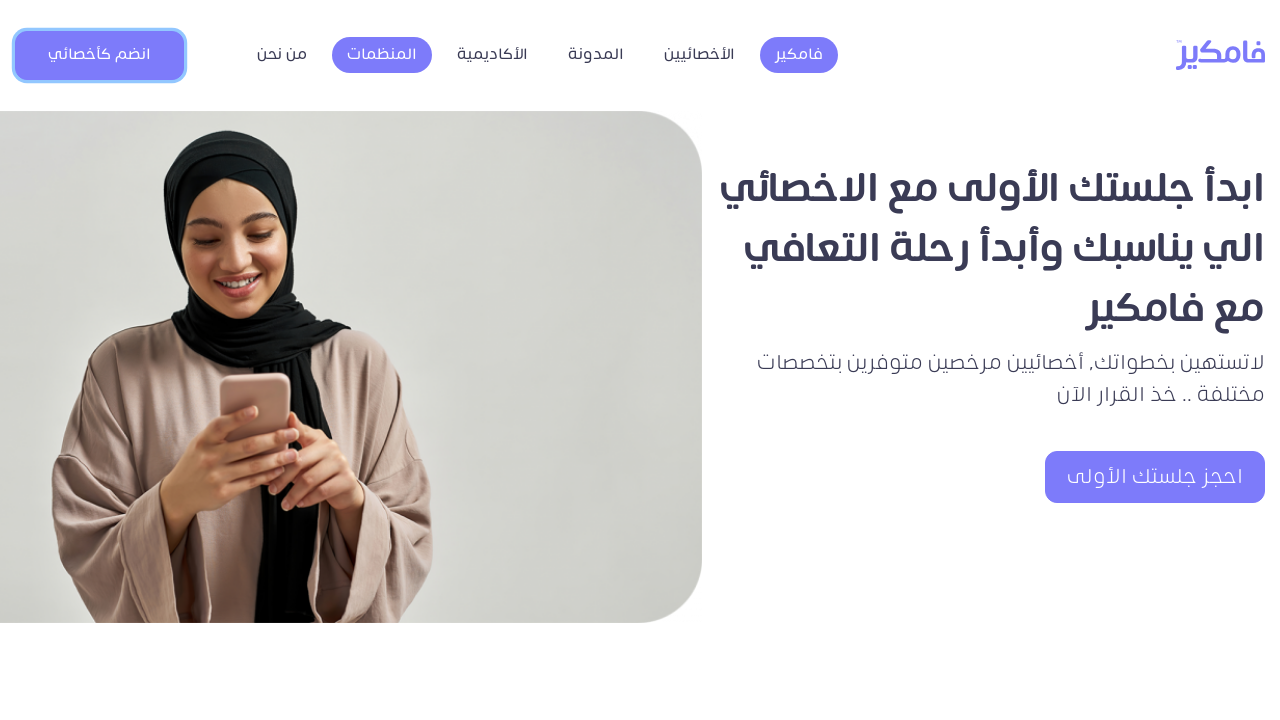